Tests country selection dropdown with flags by selecting multiple countries from the list

Starting URL: https://semantic-ui.com/modules/dropdown.html

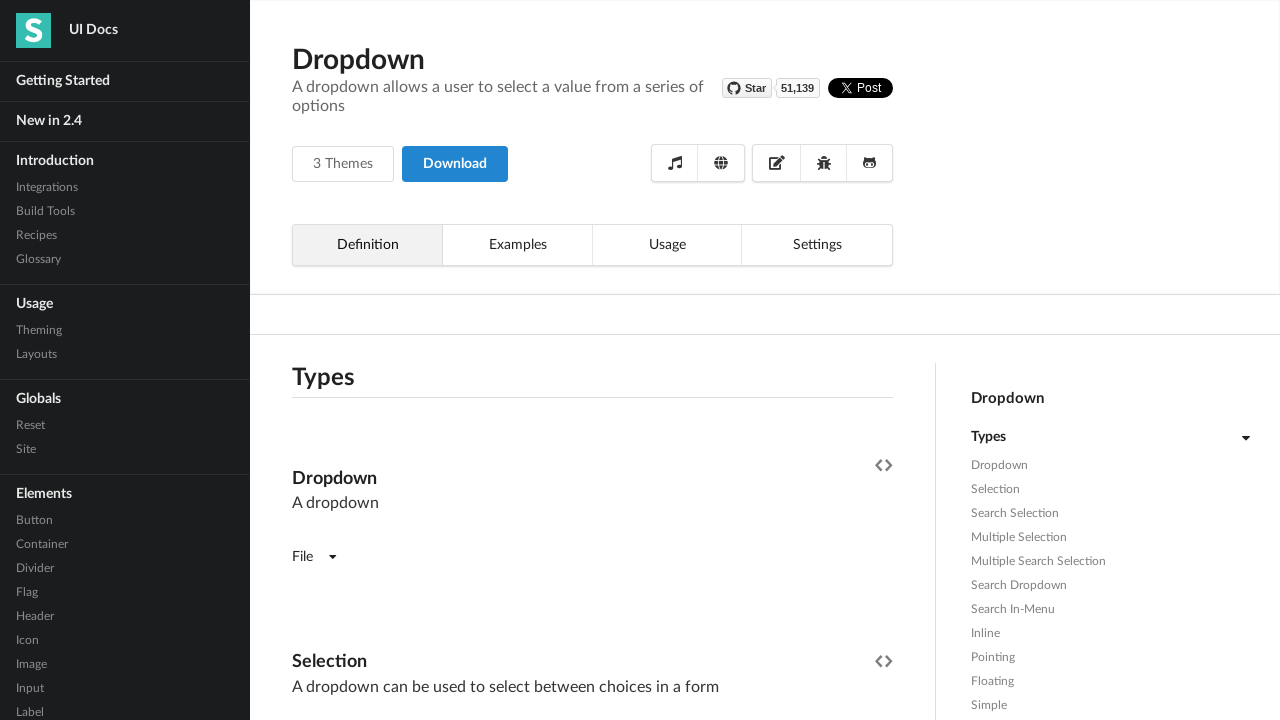

Scrolled to country dropdown section
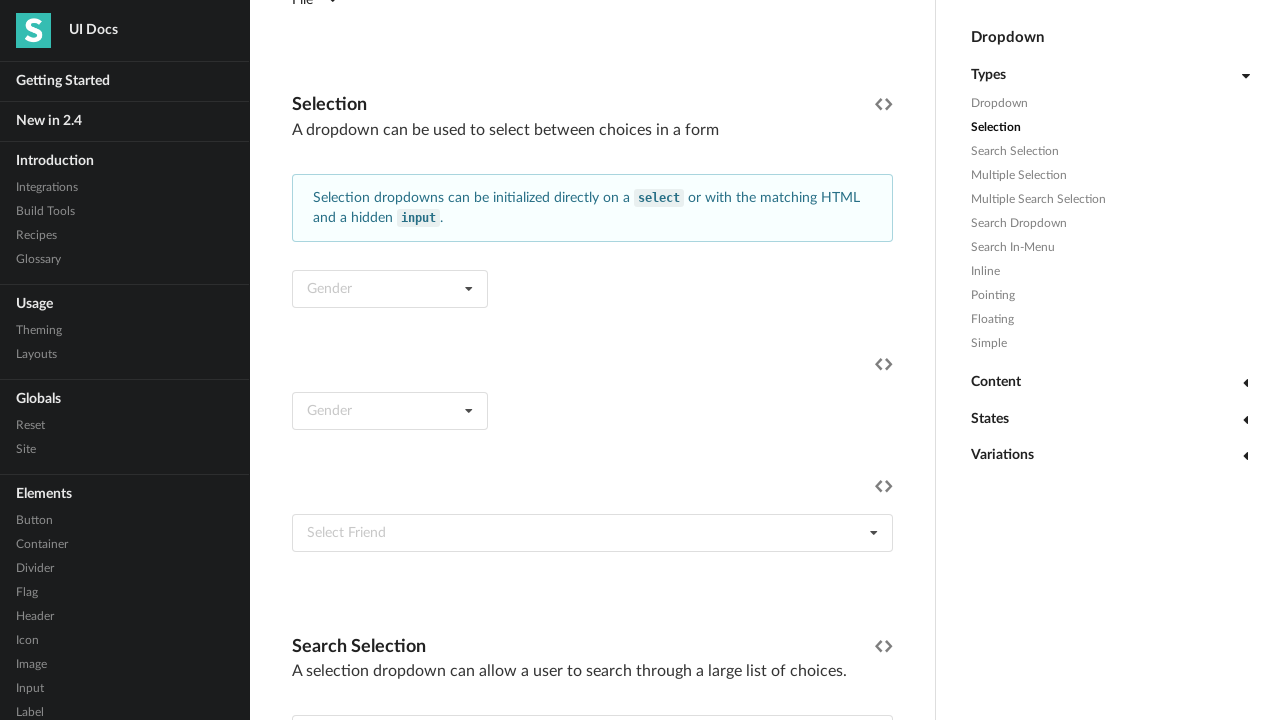

Clicked on multi-select country dropdown at (592, 361) on xpath=//div[@class='another dropdown example']/div[@class='ui fluid multiple sea
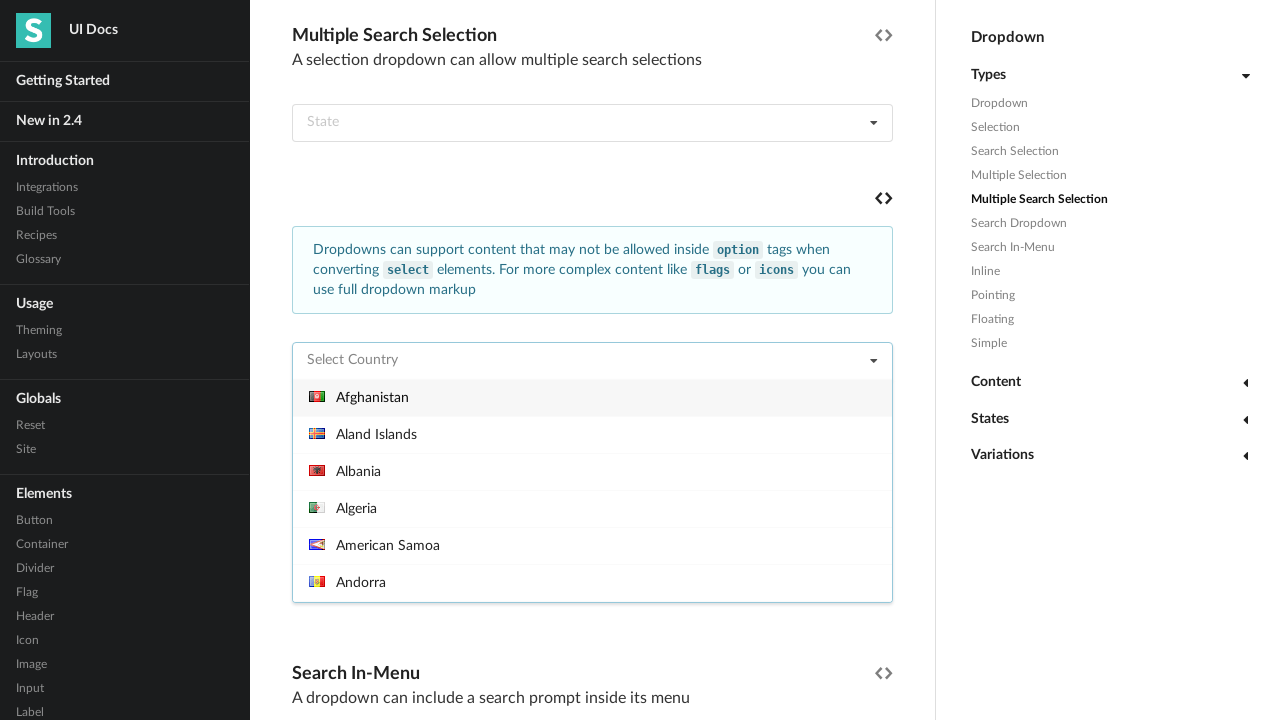

Dropdown menu became visible
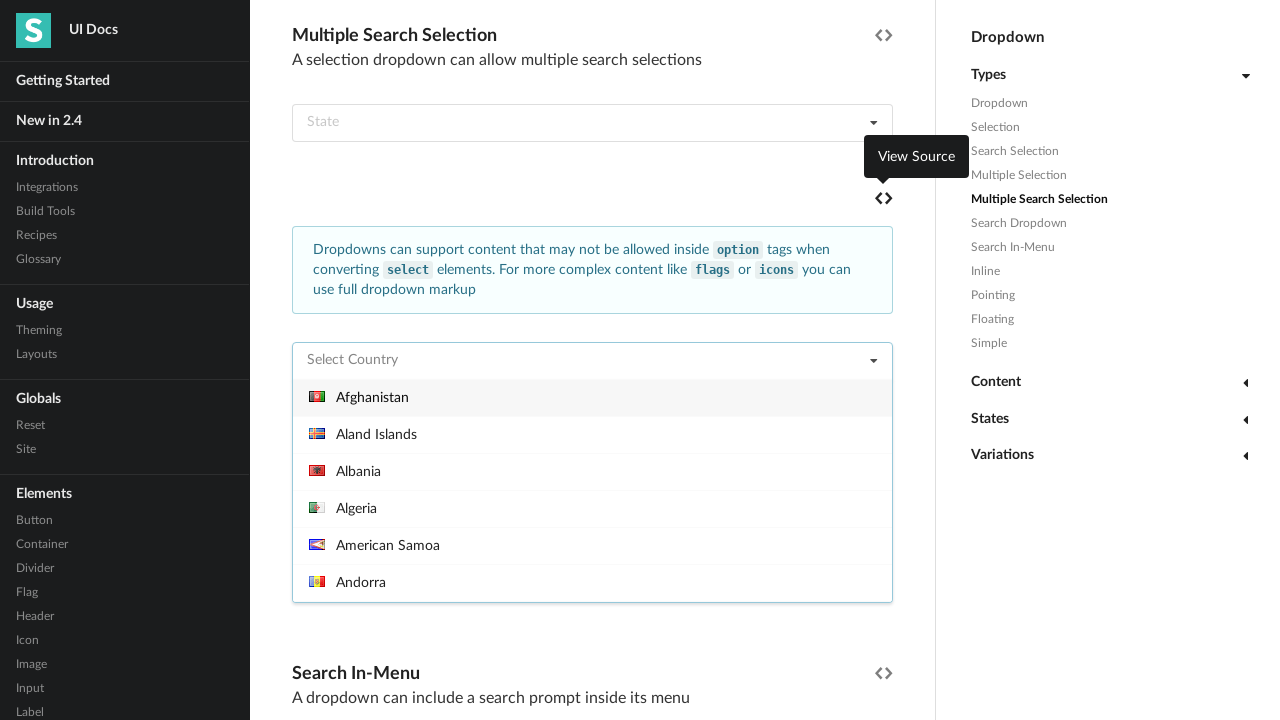

Selected country: Bangladesh at (592, 490) on //div[@class='menu transition visible']/div[contains(text(),'Bangladesh')]
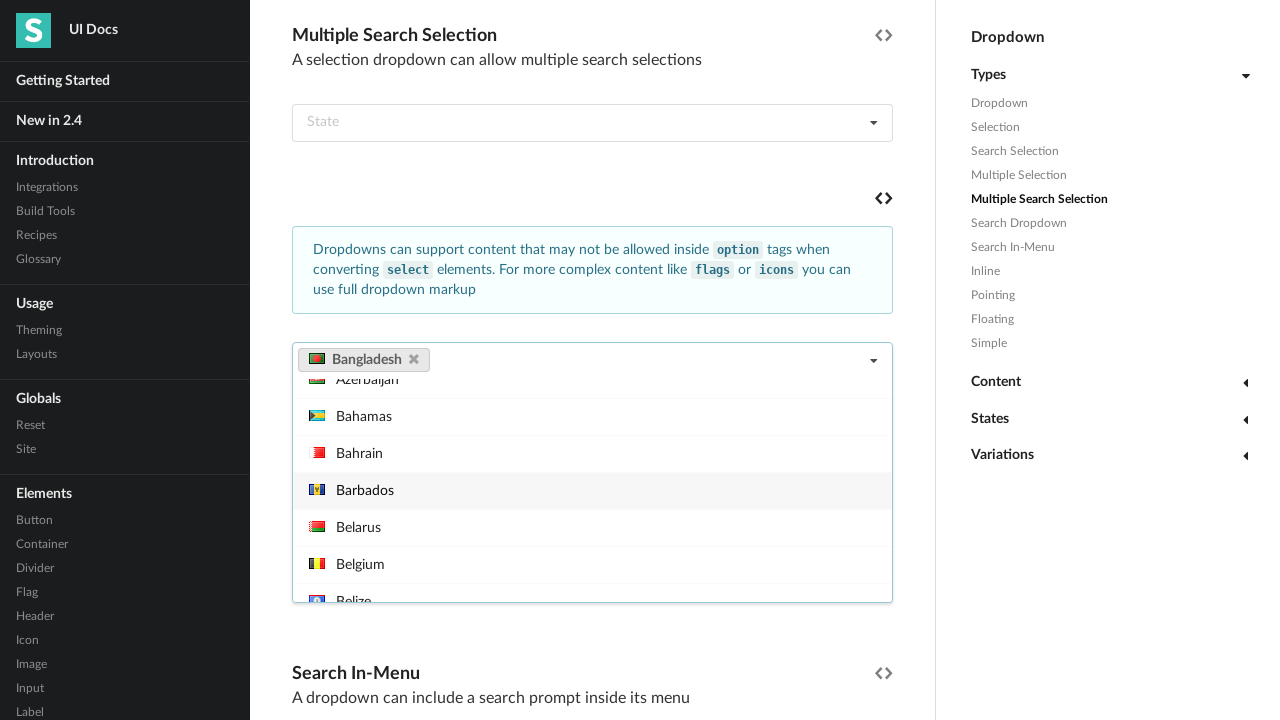

Selected country: Cayman Islands at (592, 490) on //div[@class='menu transition visible']/div[contains(text(),'Cayman Islands')]
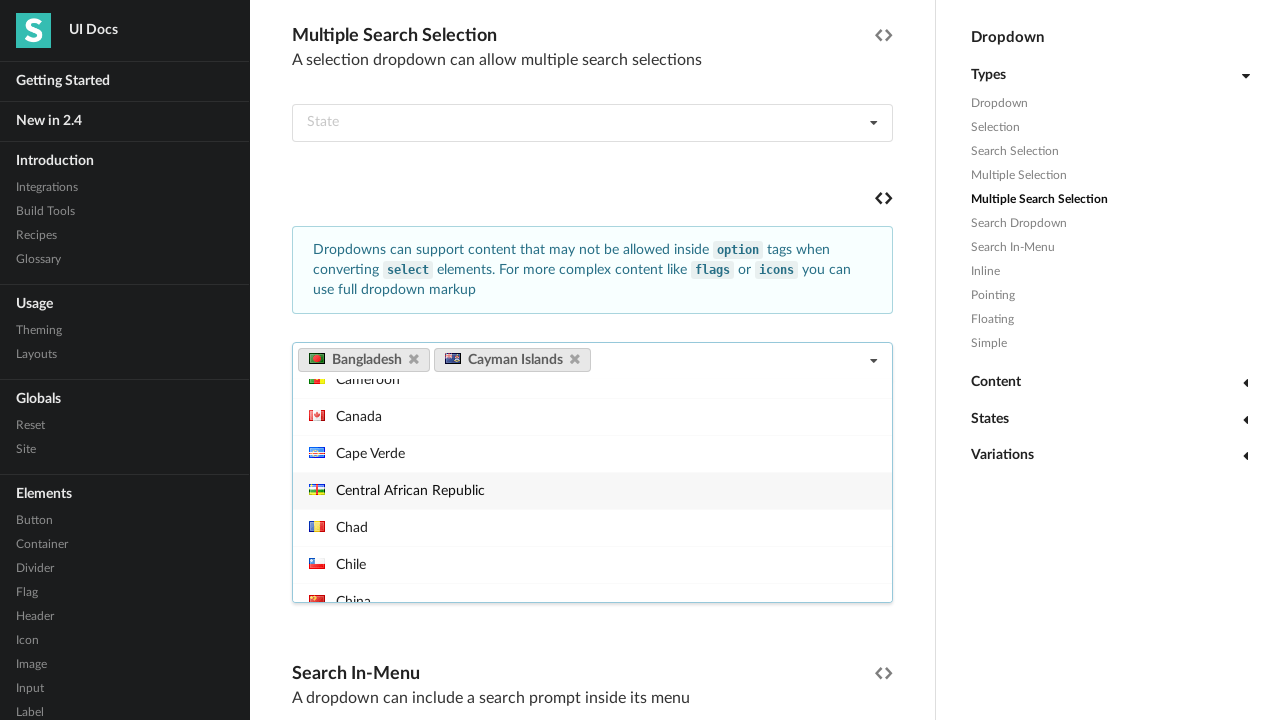

Selected country: Vatican City at (592, 490) on //div[@class='menu transition visible']/div[contains(text(),'Vatican City')]
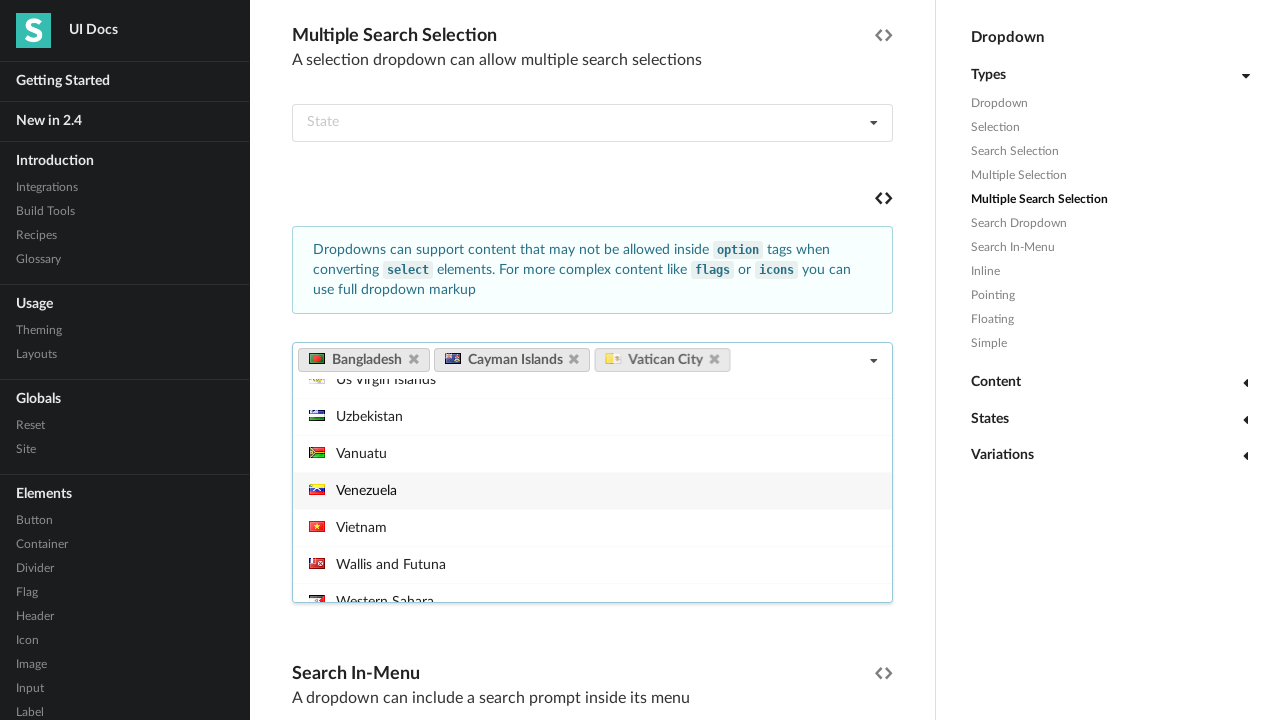

Selected country: Uganda at (592, 490) on //div[@class='menu transition visible']/div[contains(text(),'Uganda')]
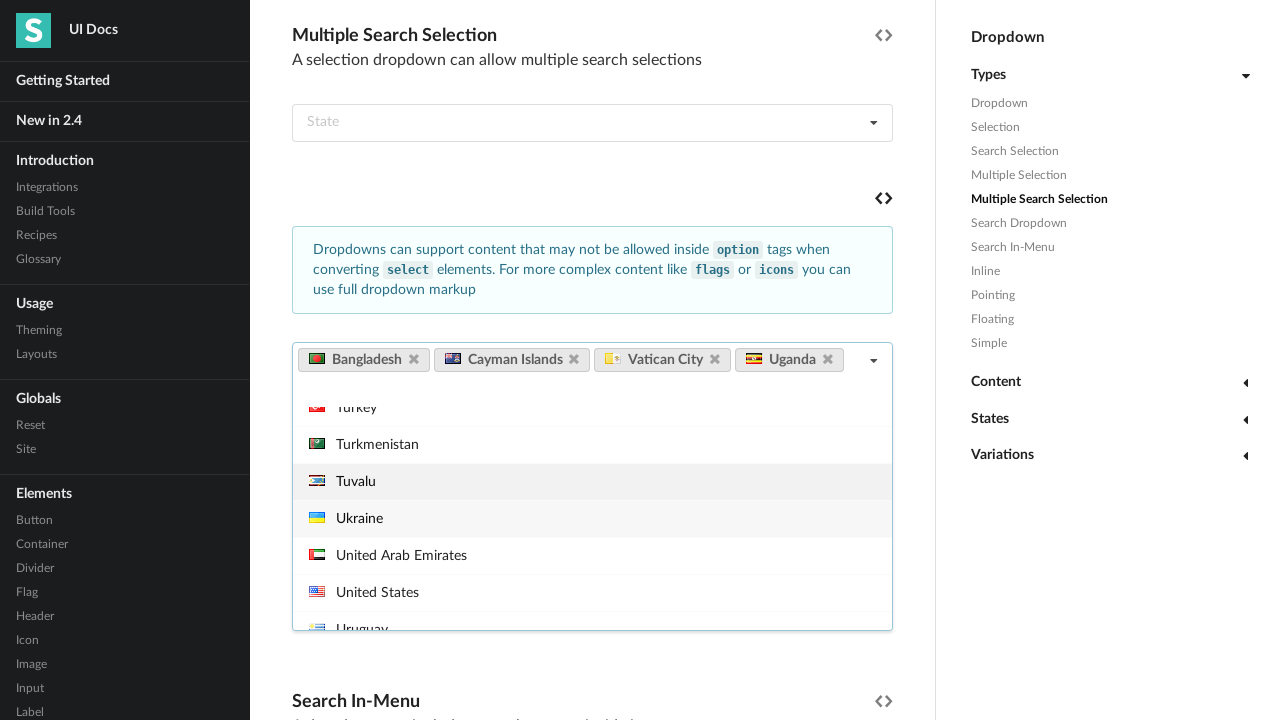

Selected country: Togo at (592, 518) on //div[@class='menu transition visible']/div[contains(text(),'Togo')]
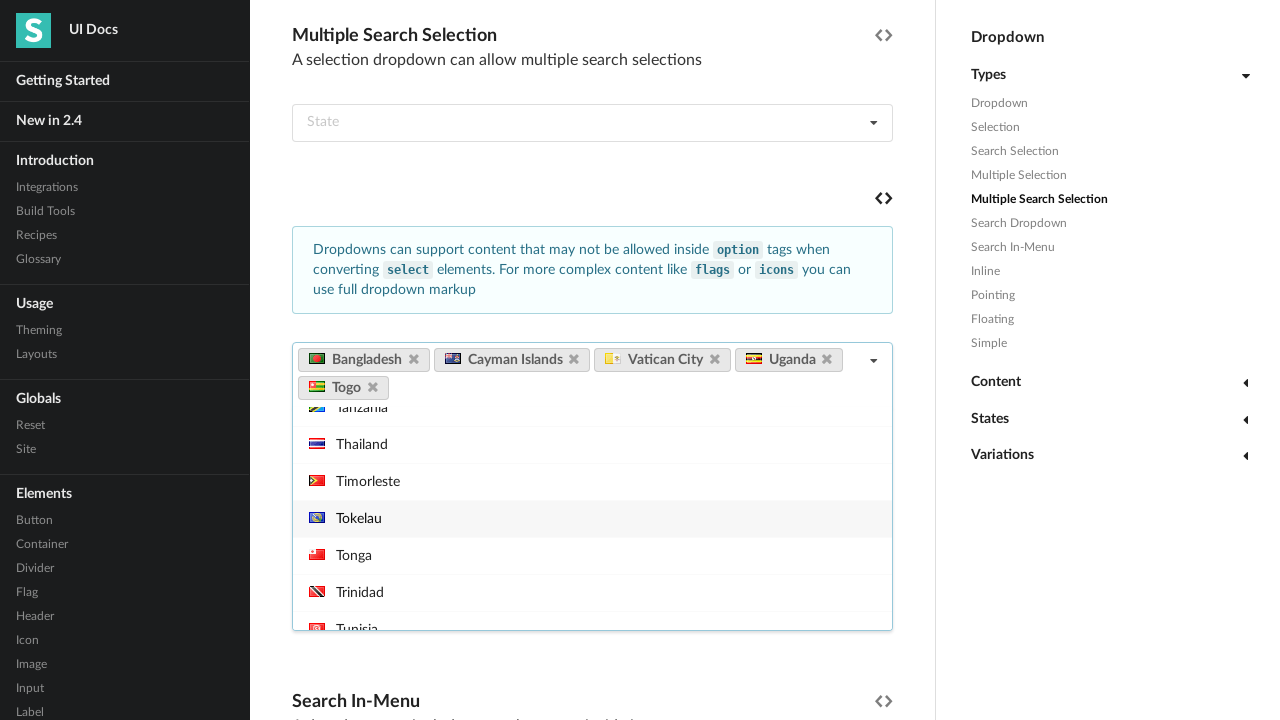

Selected country: Sweden at (592, 518) on //div[@class='menu transition visible']/div[contains(text(),'Sweden')]
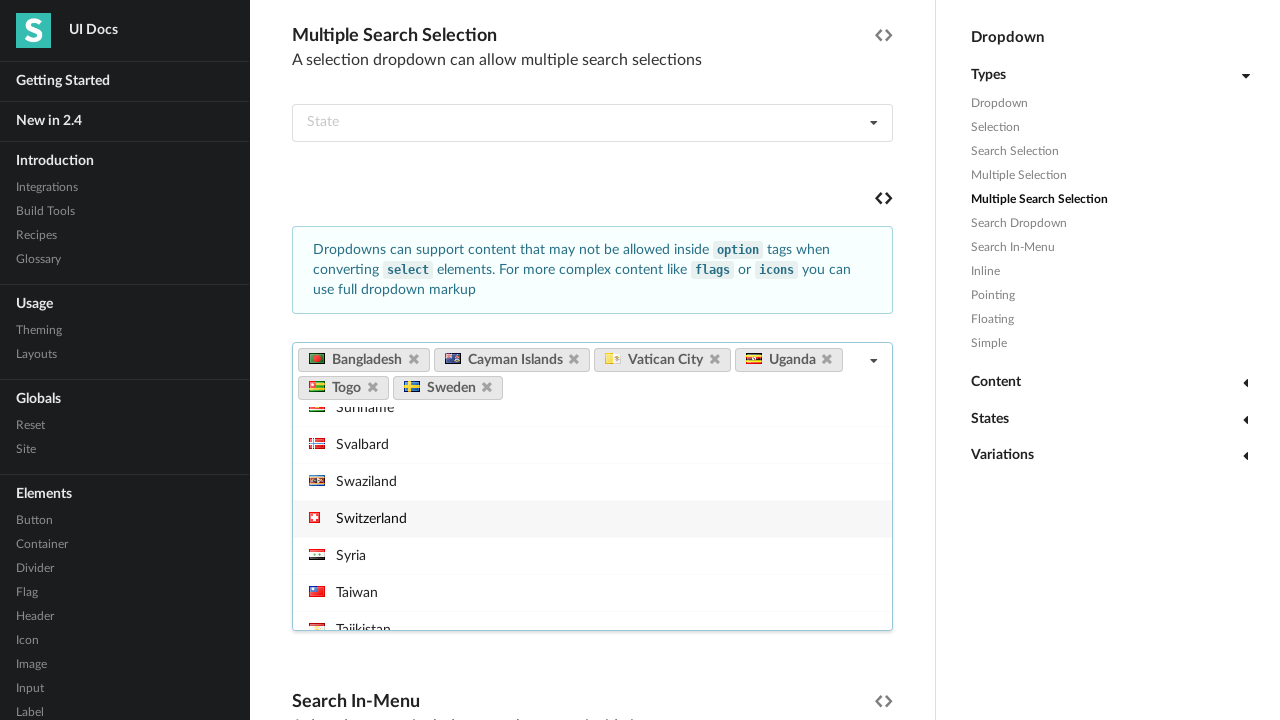

Selected country: Solomon Islands at (592, 518) on //div[@class='menu transition visible']/div[contains(text(),'Solomon Islands')]
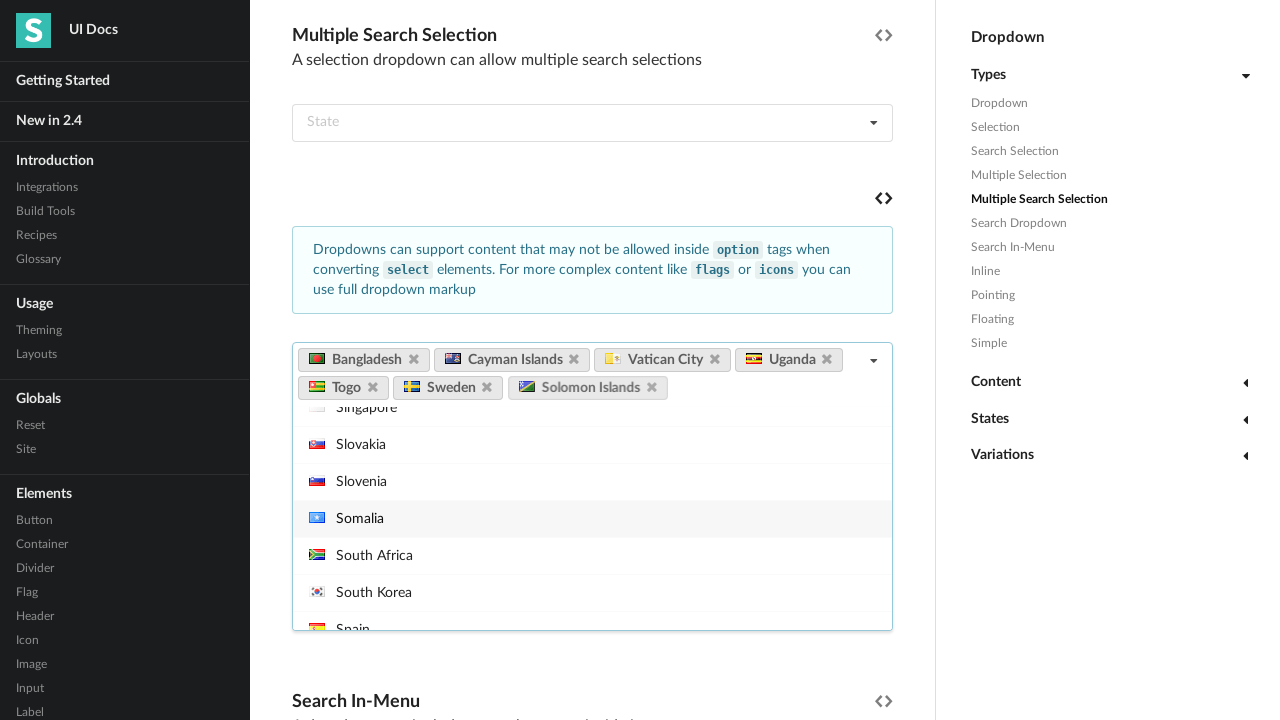

Selected country: Rwanda at (592, 518) on //div[@class='menu transition visible']/div[contains(text(),'Rwanda')]
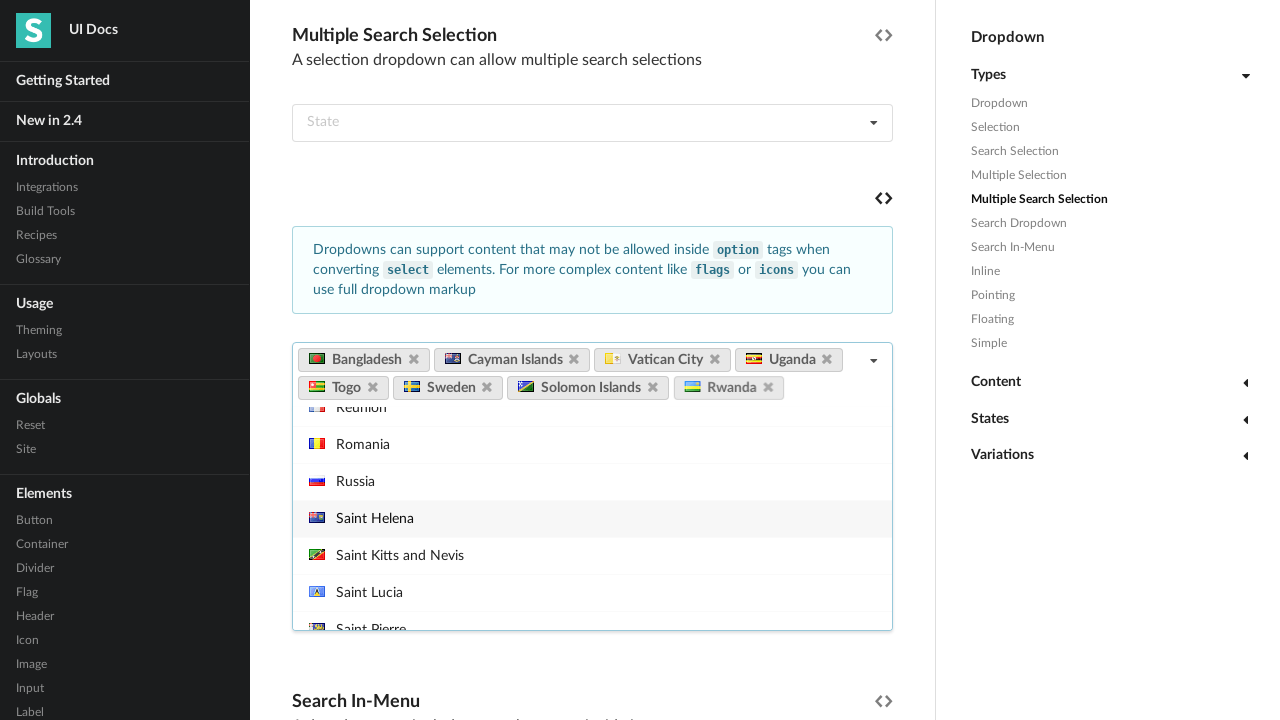

Selected country: Palestine at (592, 518) on //div[@class='menu transition visible']/div[contains(text(),'Palestine')]
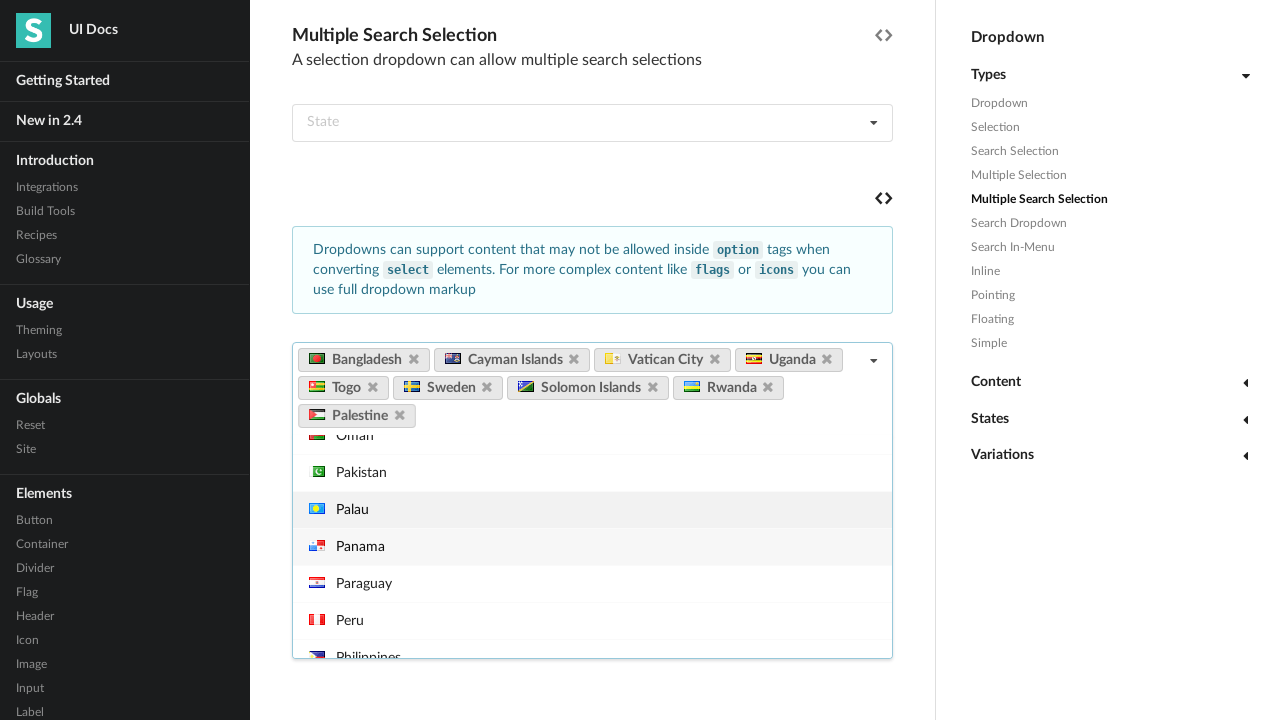

Selected country: North Korea at (592, 546) on //div[@class='menu transition visible']/div[contains(text(),'North Korea')]
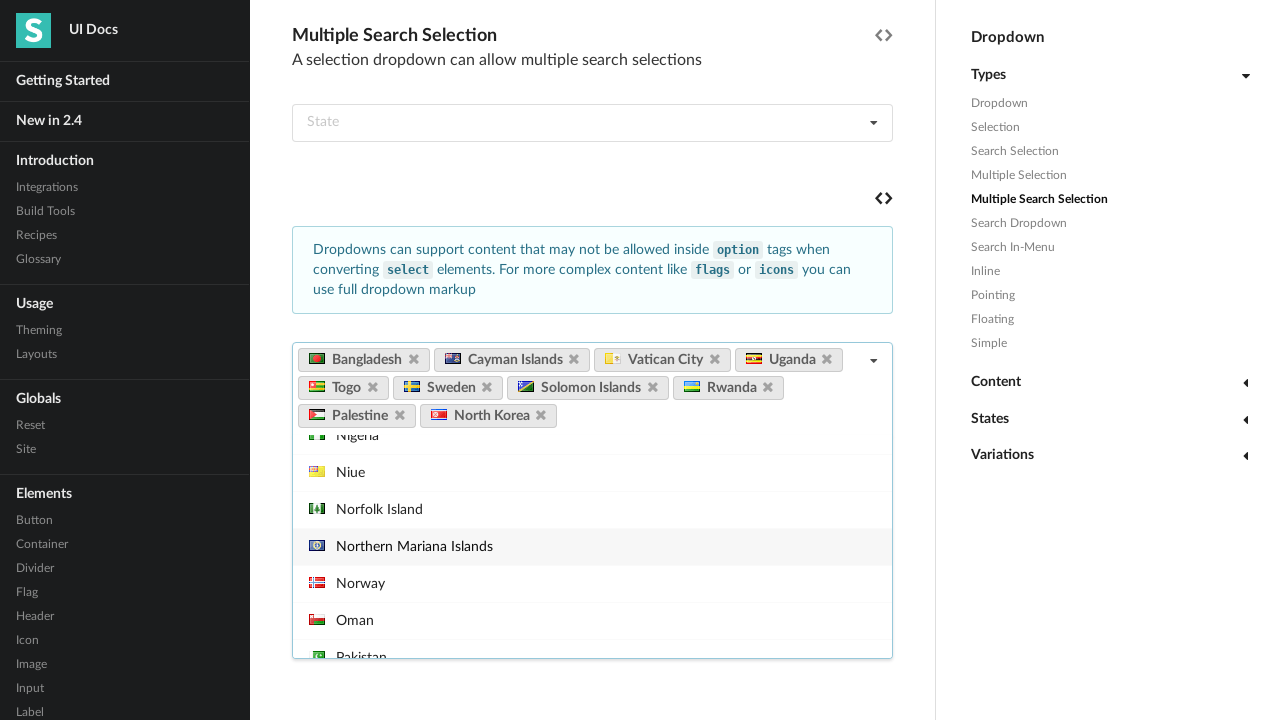

Selected country: Moldova at (592, 546) on //div[@class='menu transition visible']/div[contains(text(),'Moldova')]
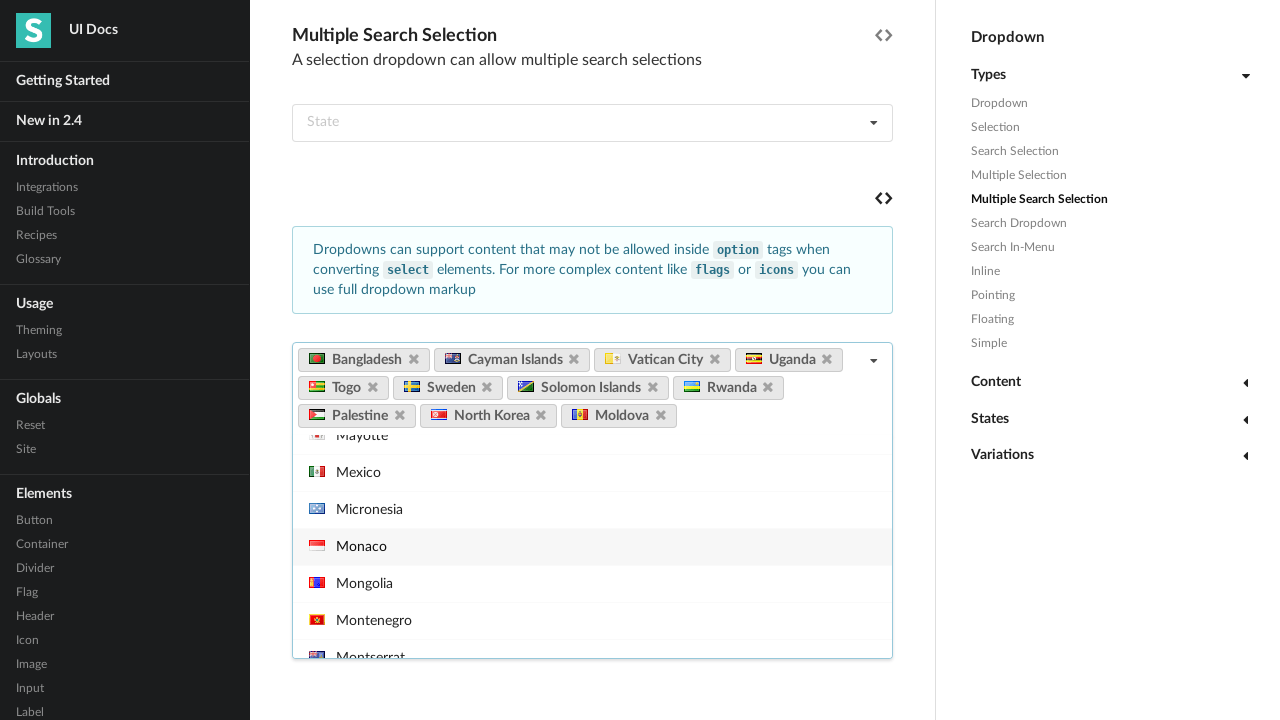

Selected country: Zimbabwe at (592, 639) on //div[@class='menu transition visible']/div[contains(text(),'Zimbabwe')]
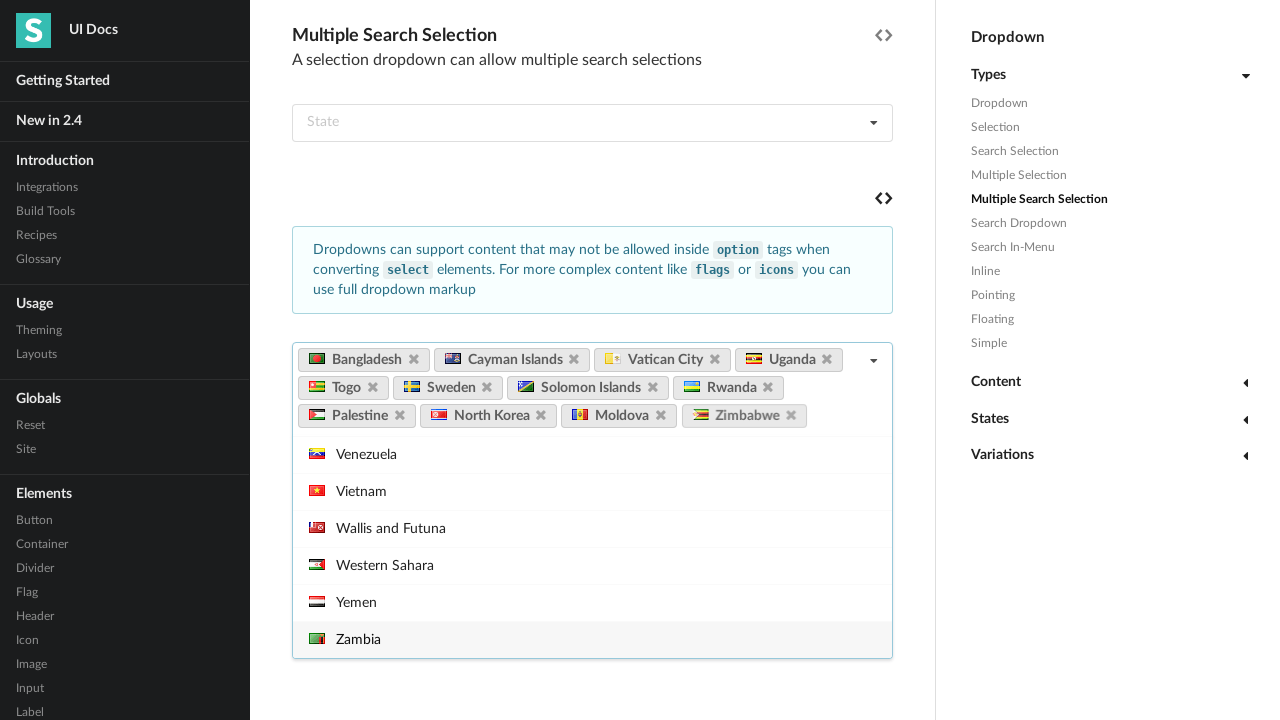

Selected country: Wallis and Futuna at (592, 528) on //div[@class='menu transition visible']/div[contains(text(),'Wallis and Futuna')
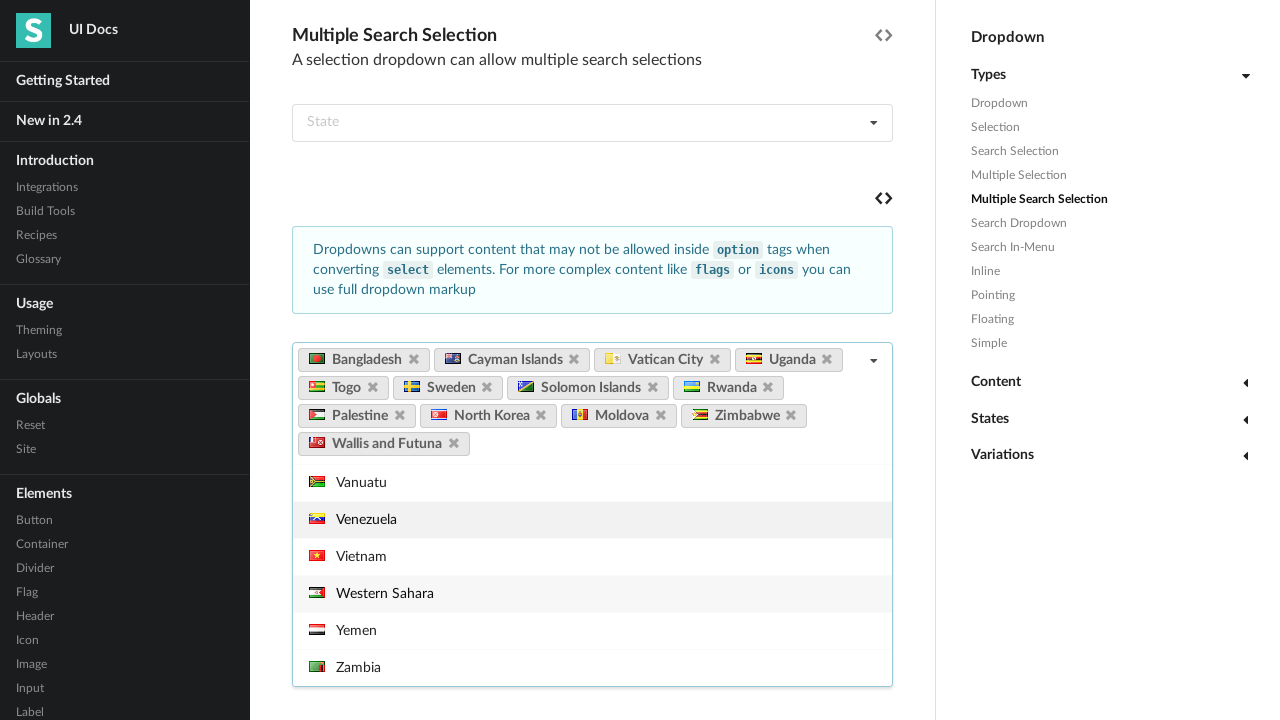

Selected country: Albania at (592, 555) on //div[@class='menu transition visible']/div[contains(text(),'Albania')]
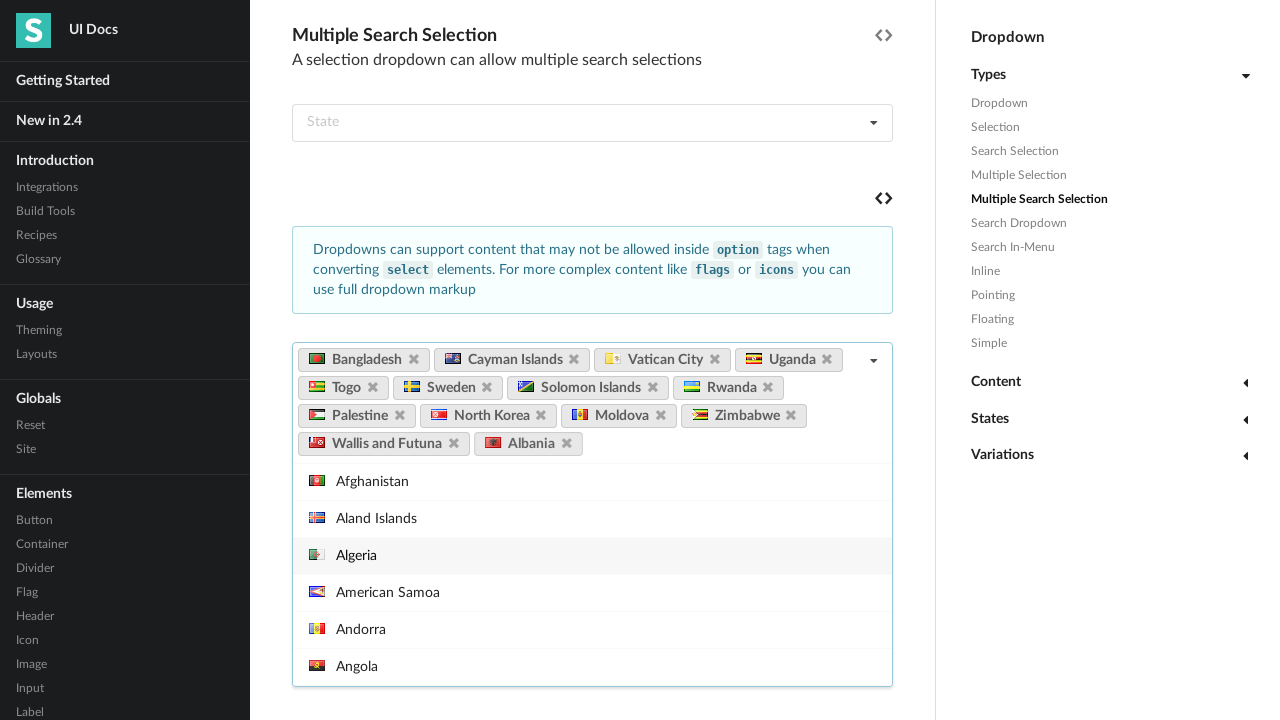

Selected country: Vietnam at (592, 574) on //div[@class='menu transition visible']/div[contains(text(),'Vietnam')]
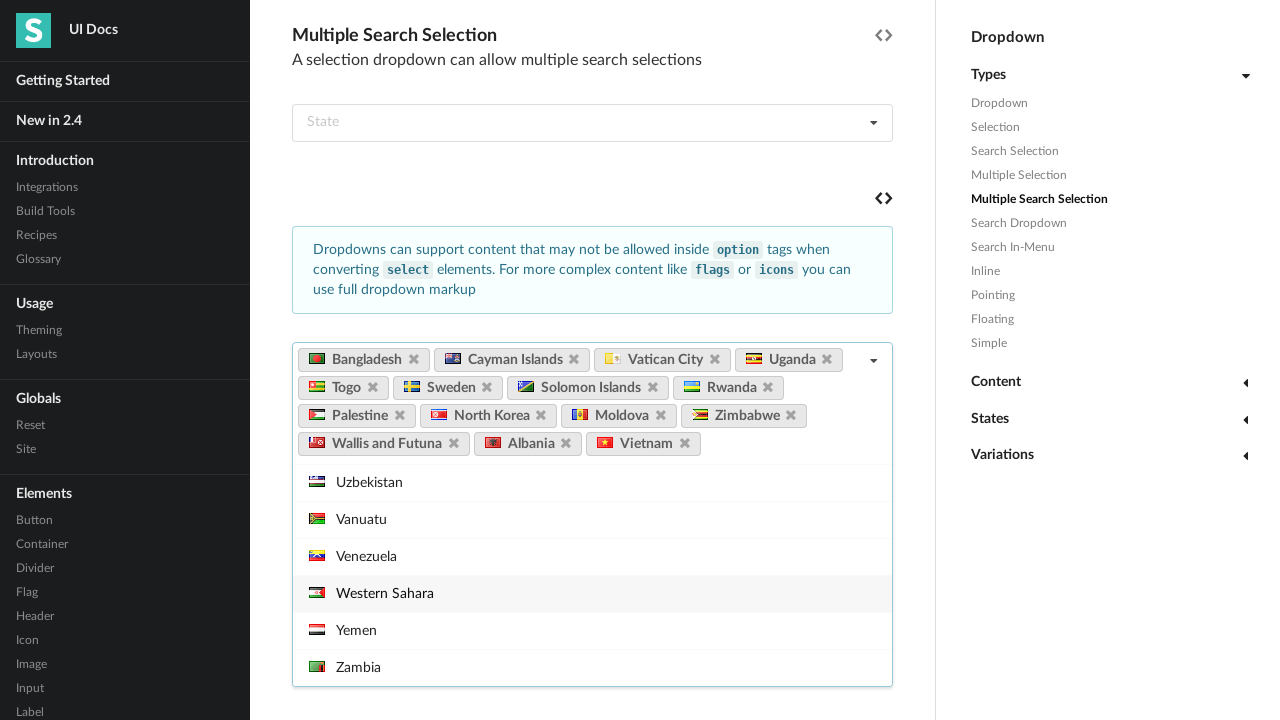

Clicked outside dropdown to close it at (765, 360) on div.article
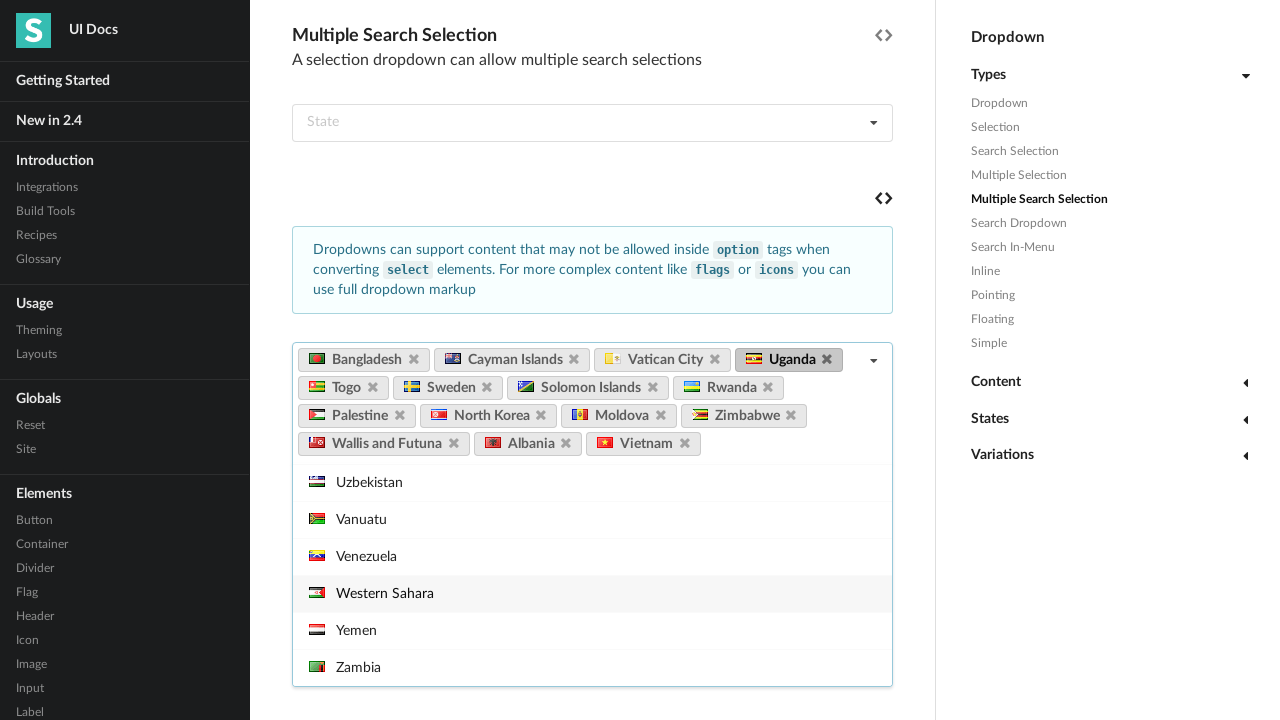

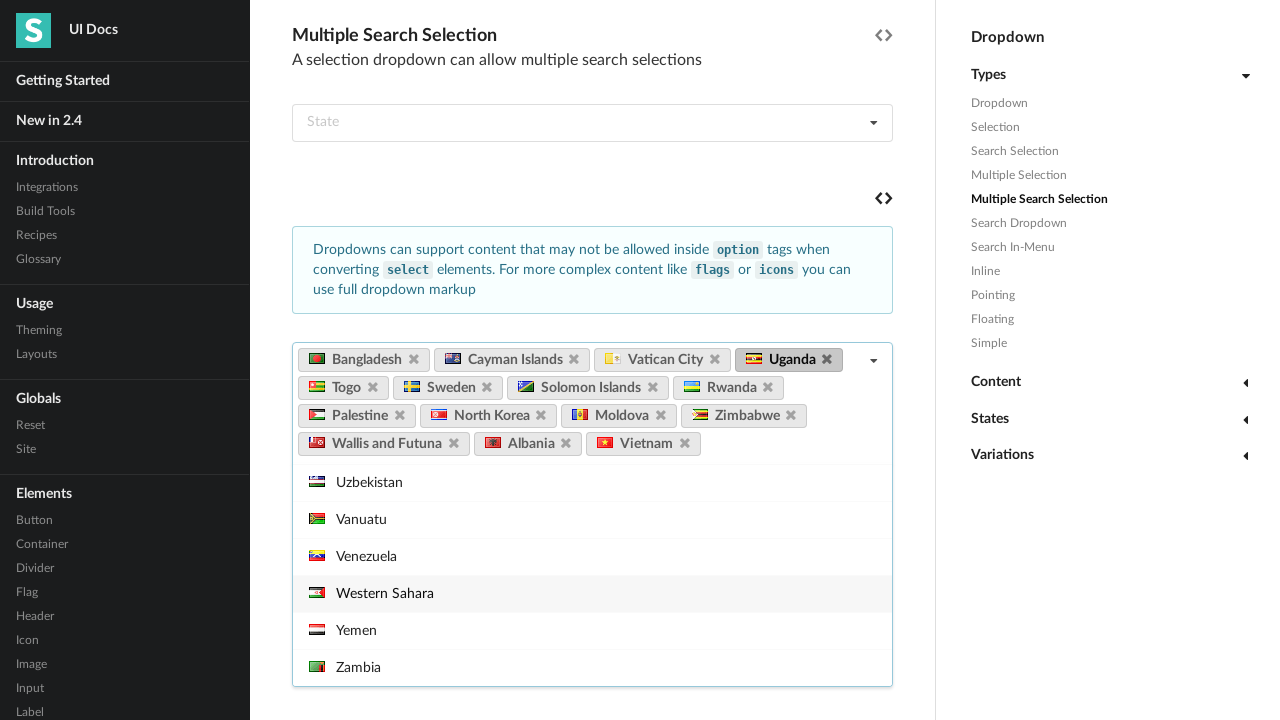